Tests double-click functionality on a button and verifies the resulting message

Starting URL: https://automationfc.github.io/basic-form/index.html

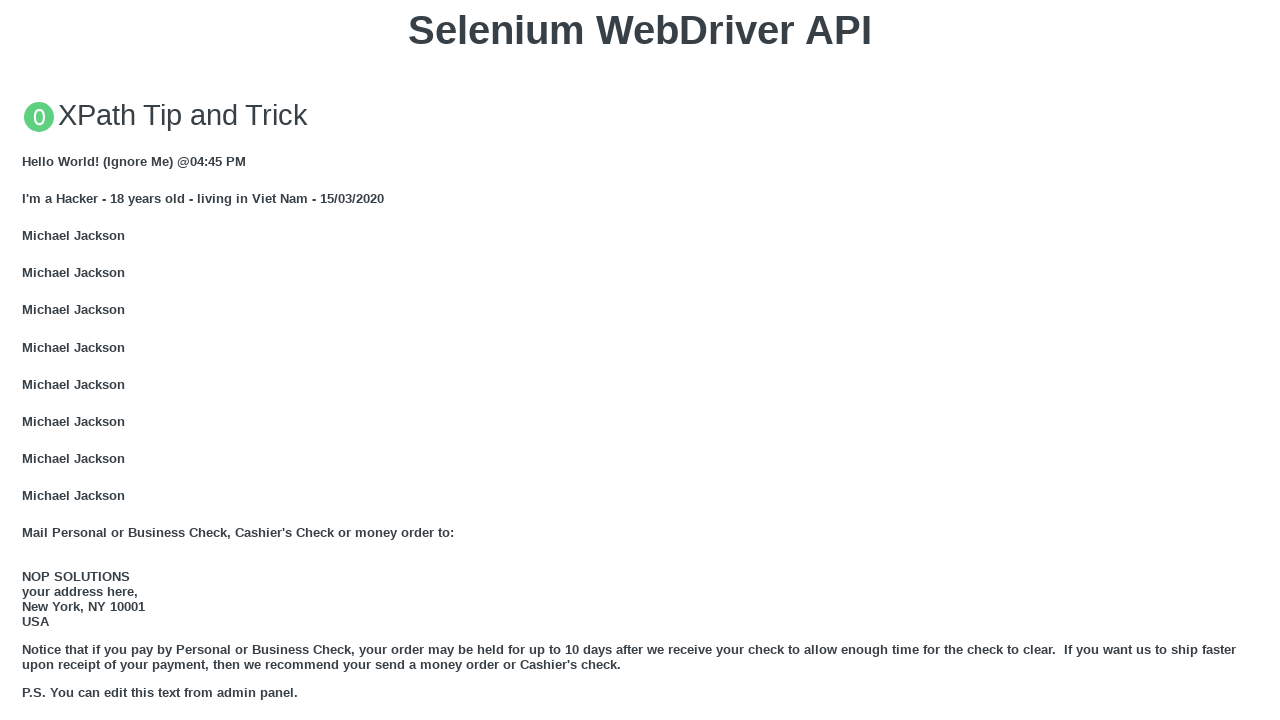

Scrolled double-click button into view
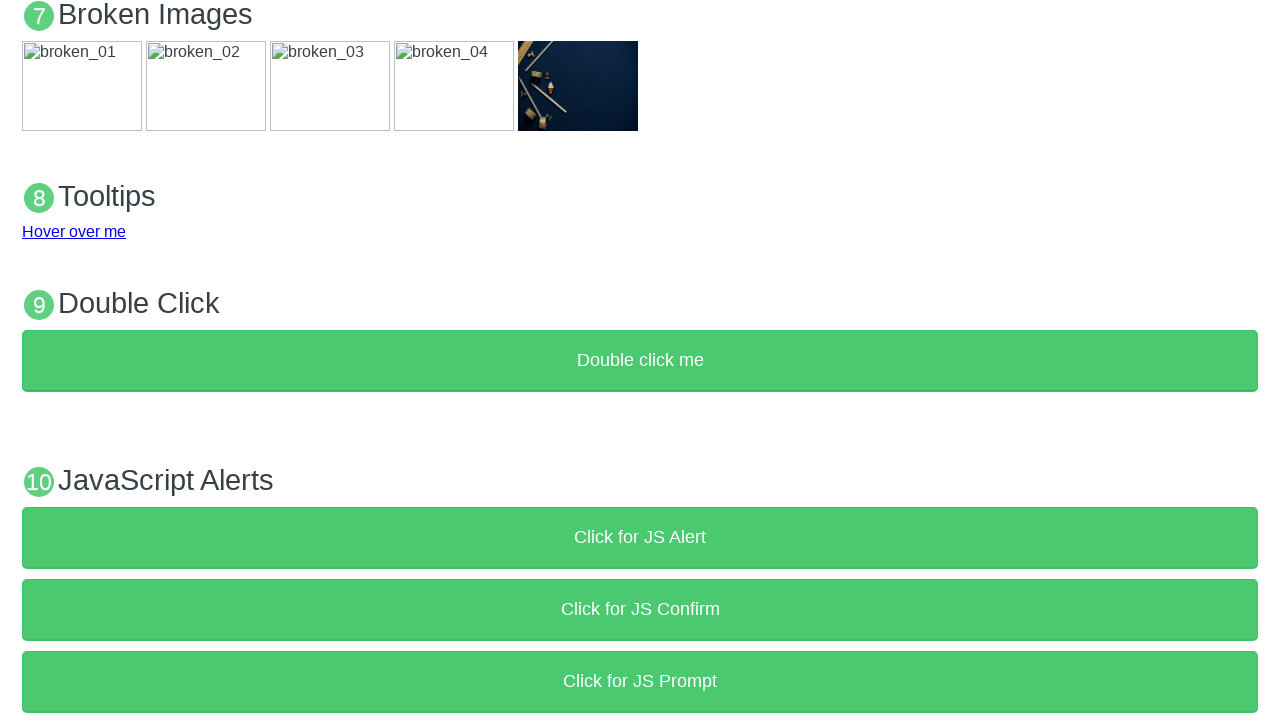

Double-clicked the button to trigger doubleClickMe() function at (640, 361) on xpath=//button[@ondblclick='doubleClickMe()']
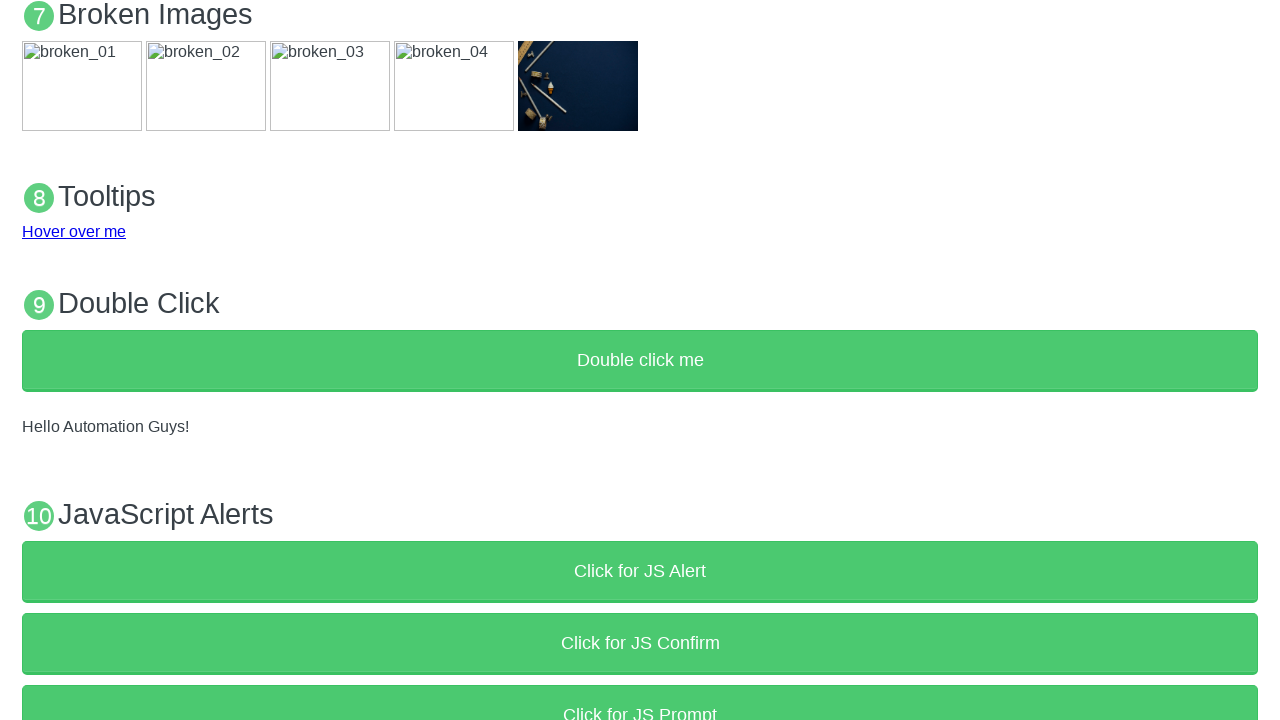

Verified demo text displays 'Hello Automation Guys!' after double-click
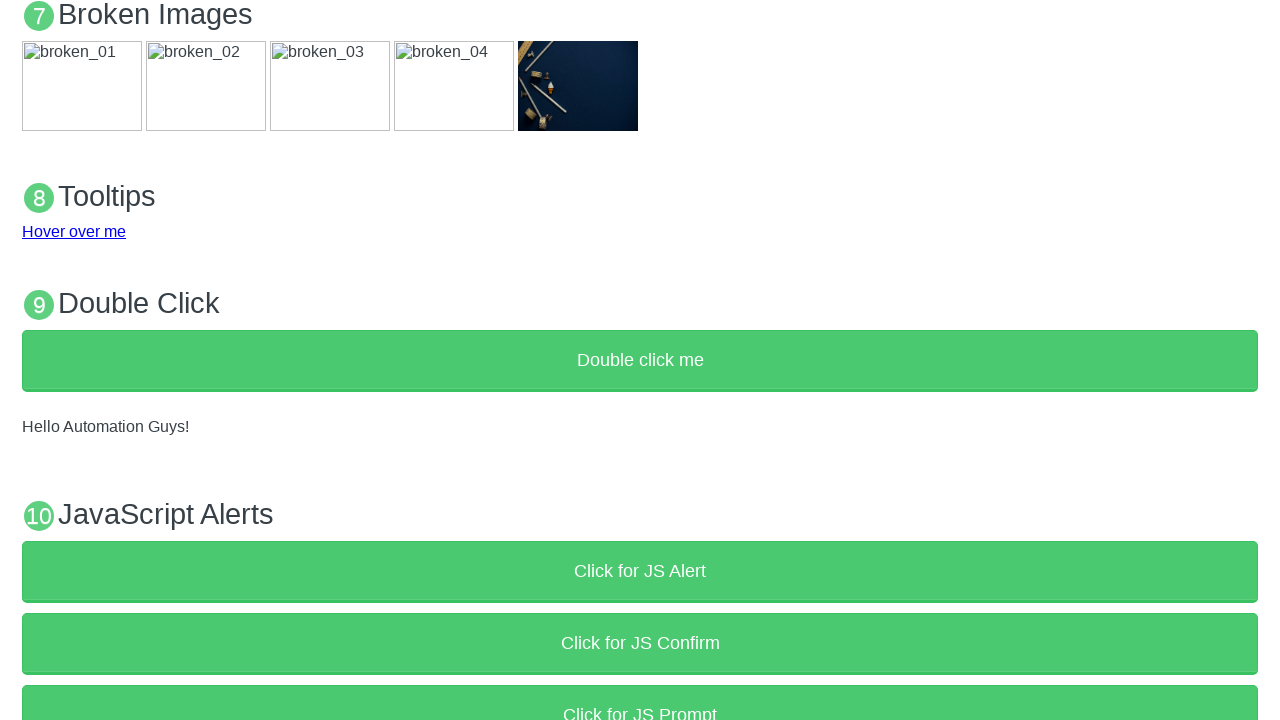

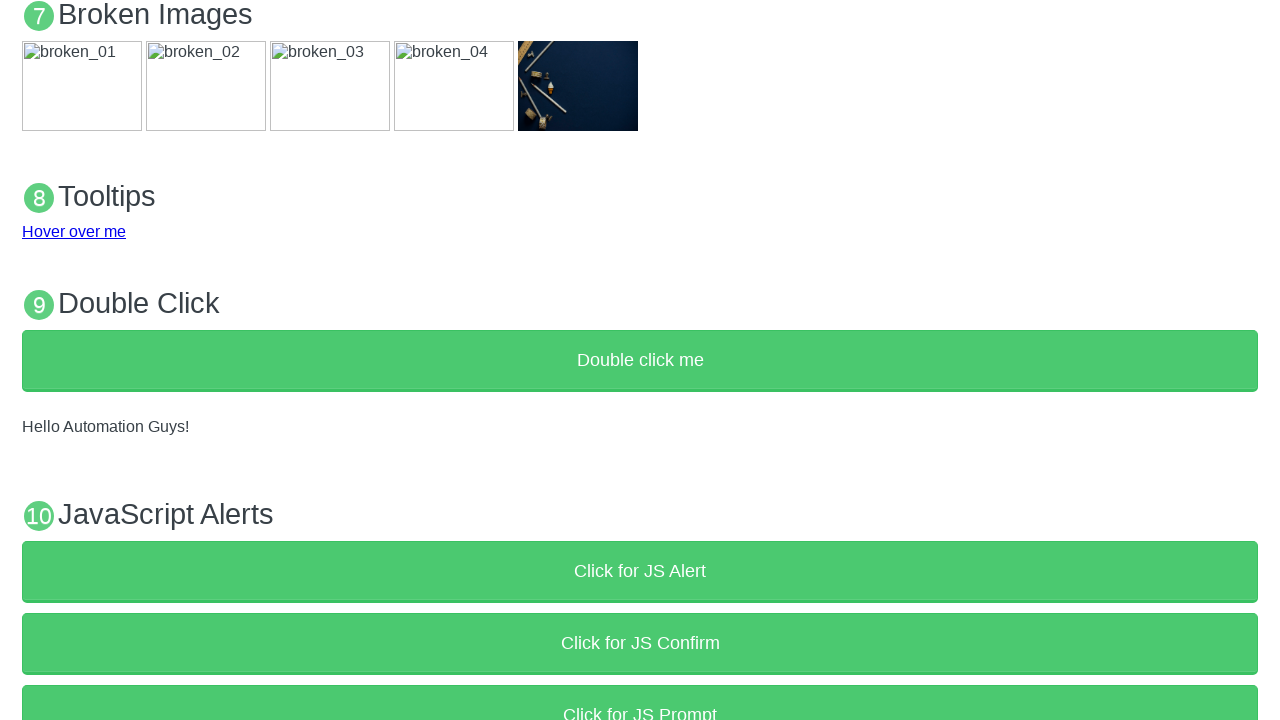